Tests that the internet services payment form displays correct placeholder text for subscriber number, sum, and email fields in Russian

Starting URL: https://www.mts.by/

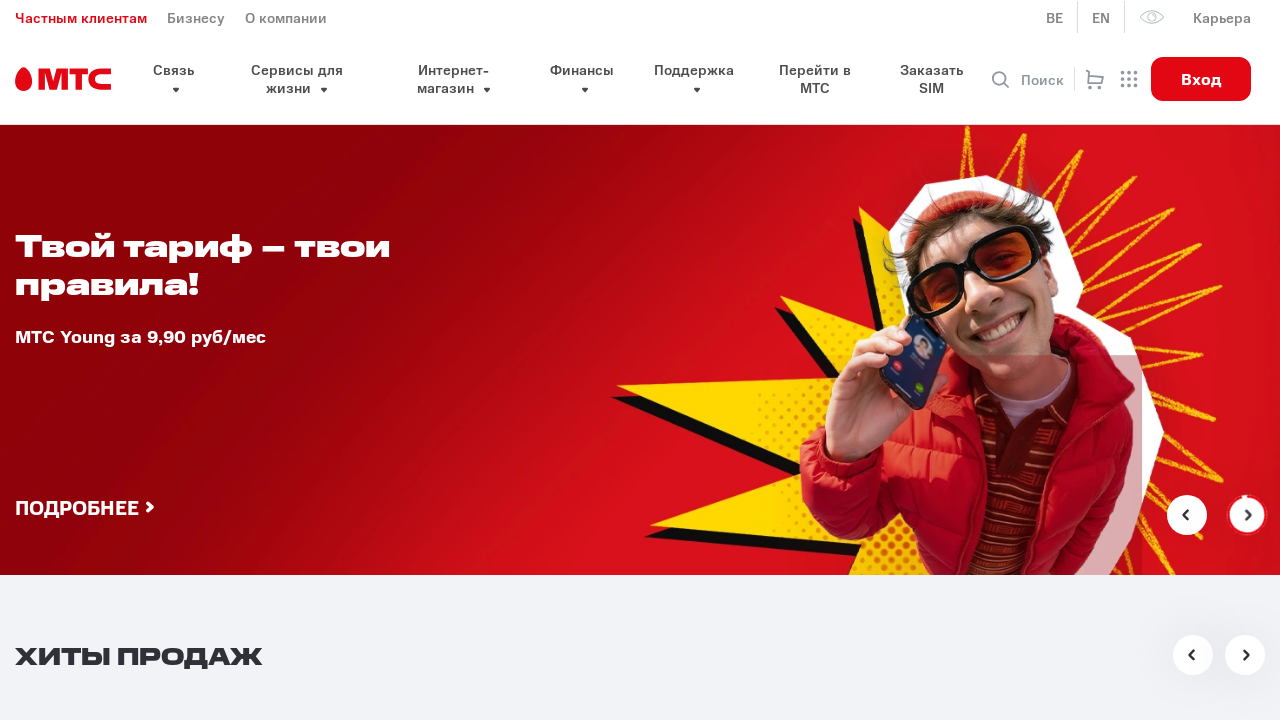

Clicked select dropdown arrow at (794, 361) on xpath=//section//button/span[@class='select__arrow']
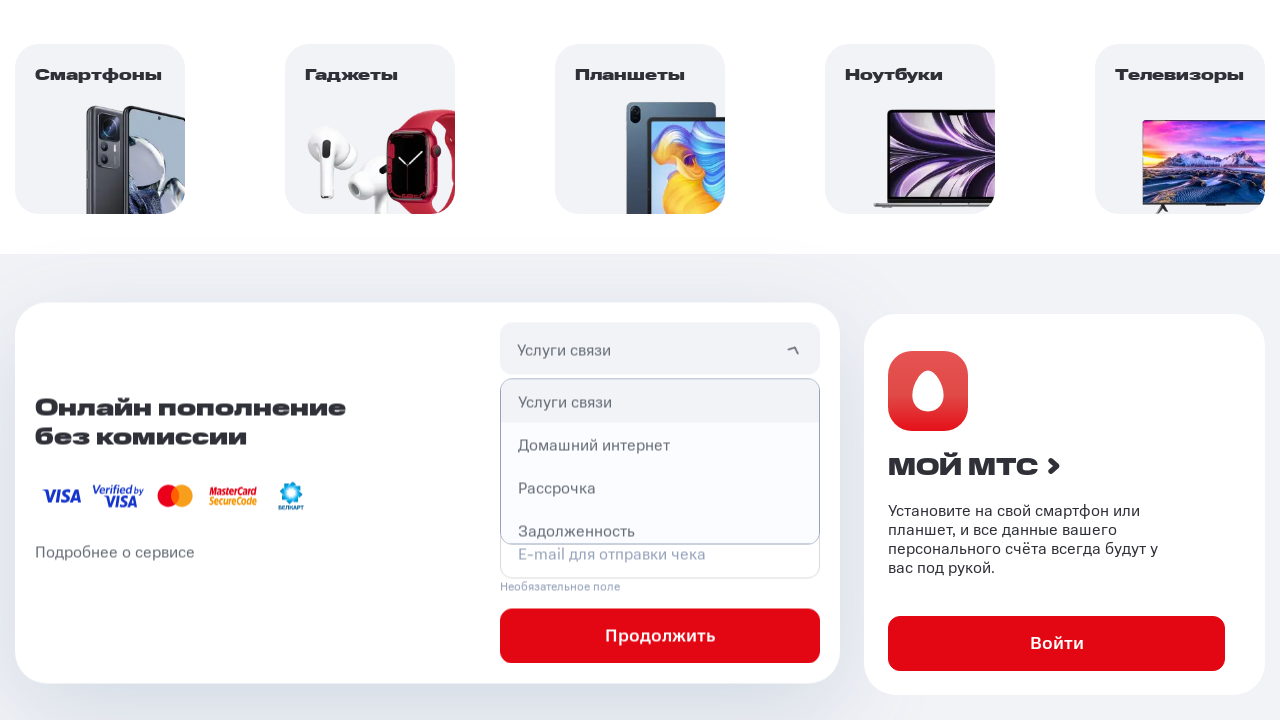

Dropdown options loaded
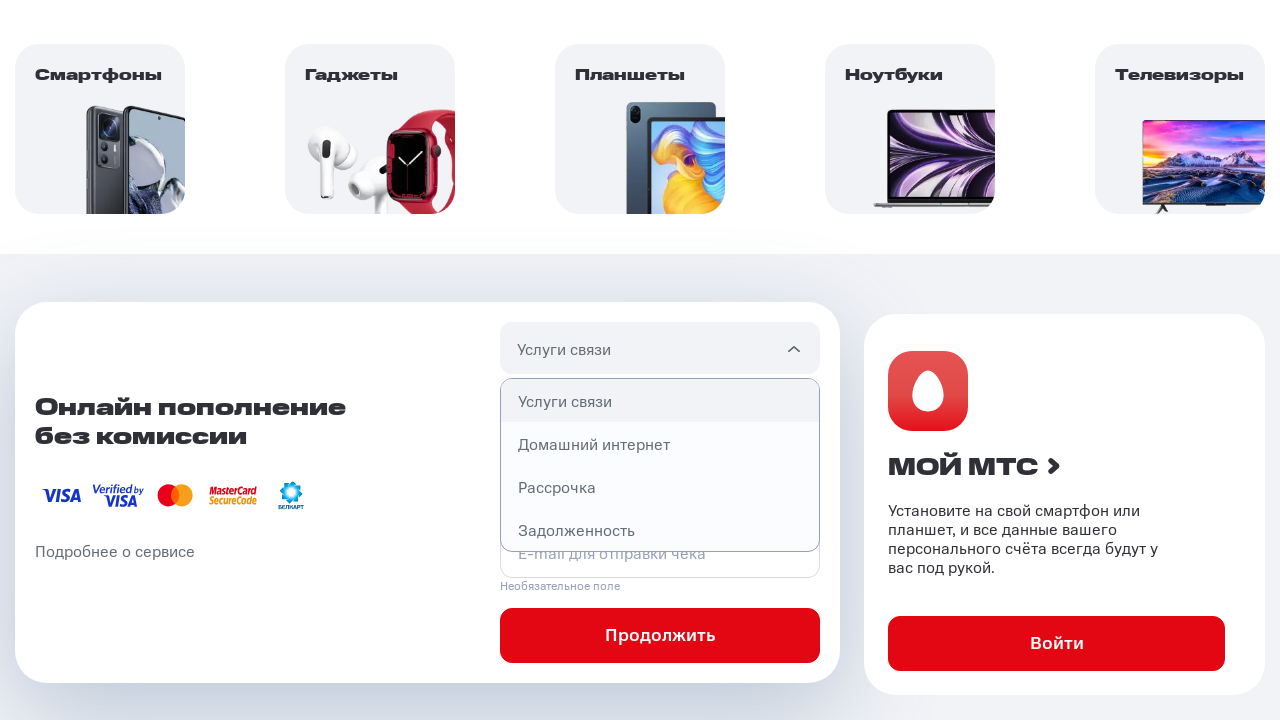

Clicked internet services option from dropdown at (660, 444) on xpath=//section//ul[@class='select__list']/li >> nth=1
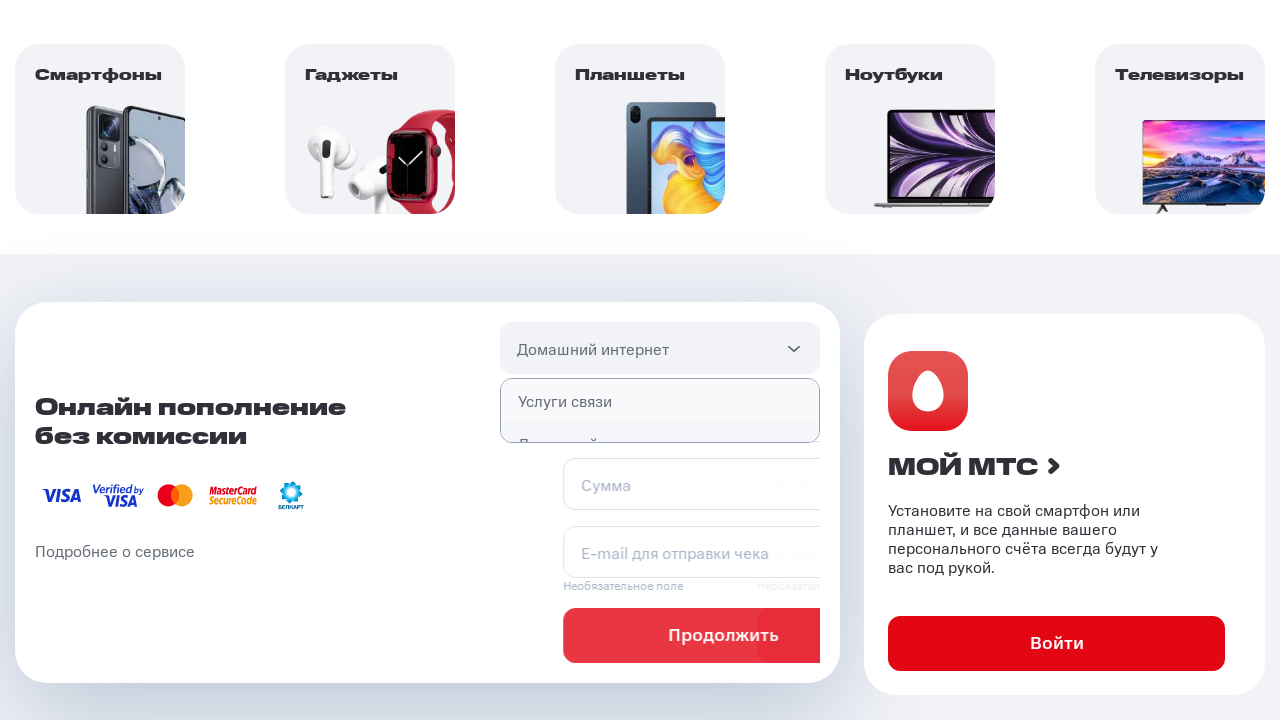

Verified subscriber number field has correct placeholder text 'Номер абонента'
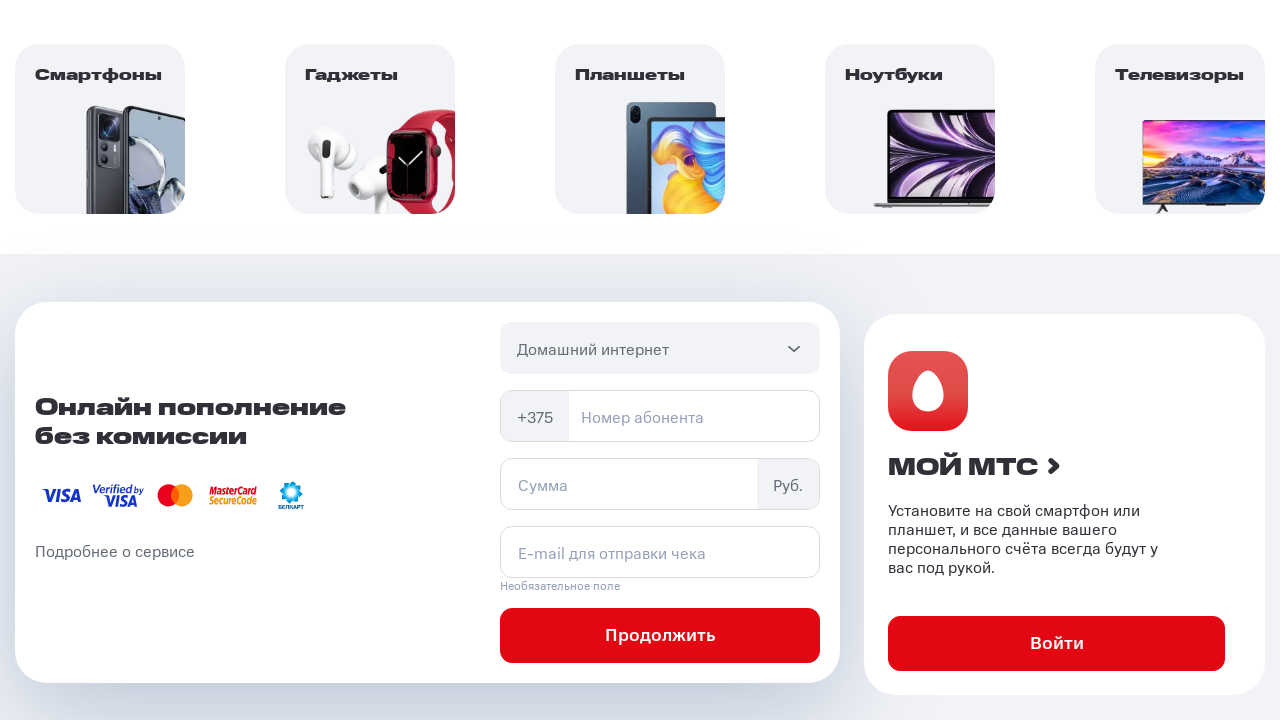

Verified sum field has correct placeholder text 'Сумма'
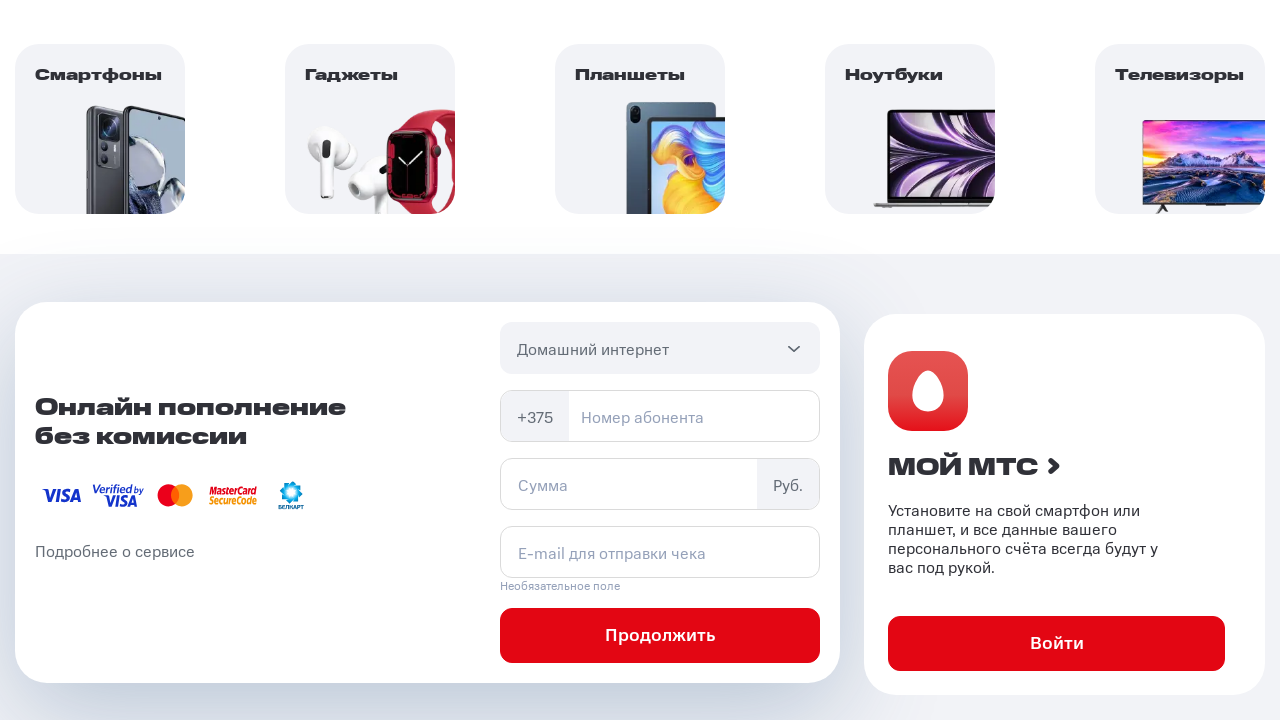

Verified email field has correct placeholder text 'E-mail для отправки чека'
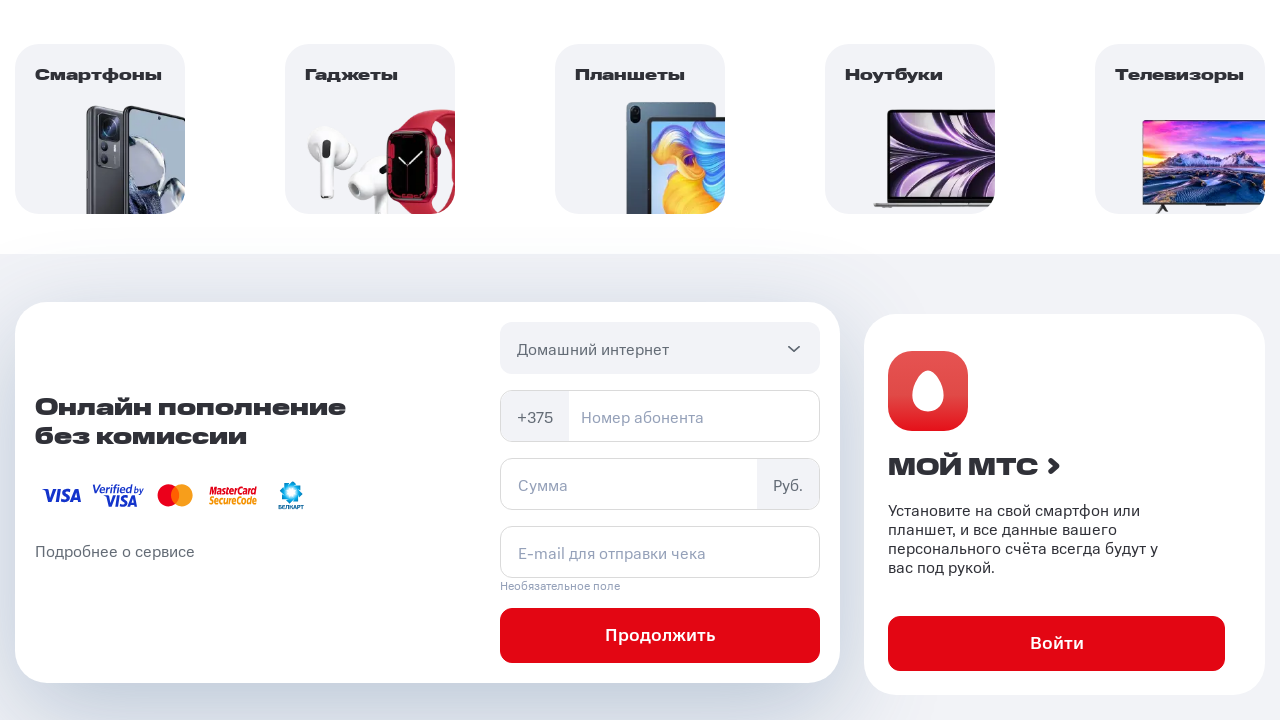

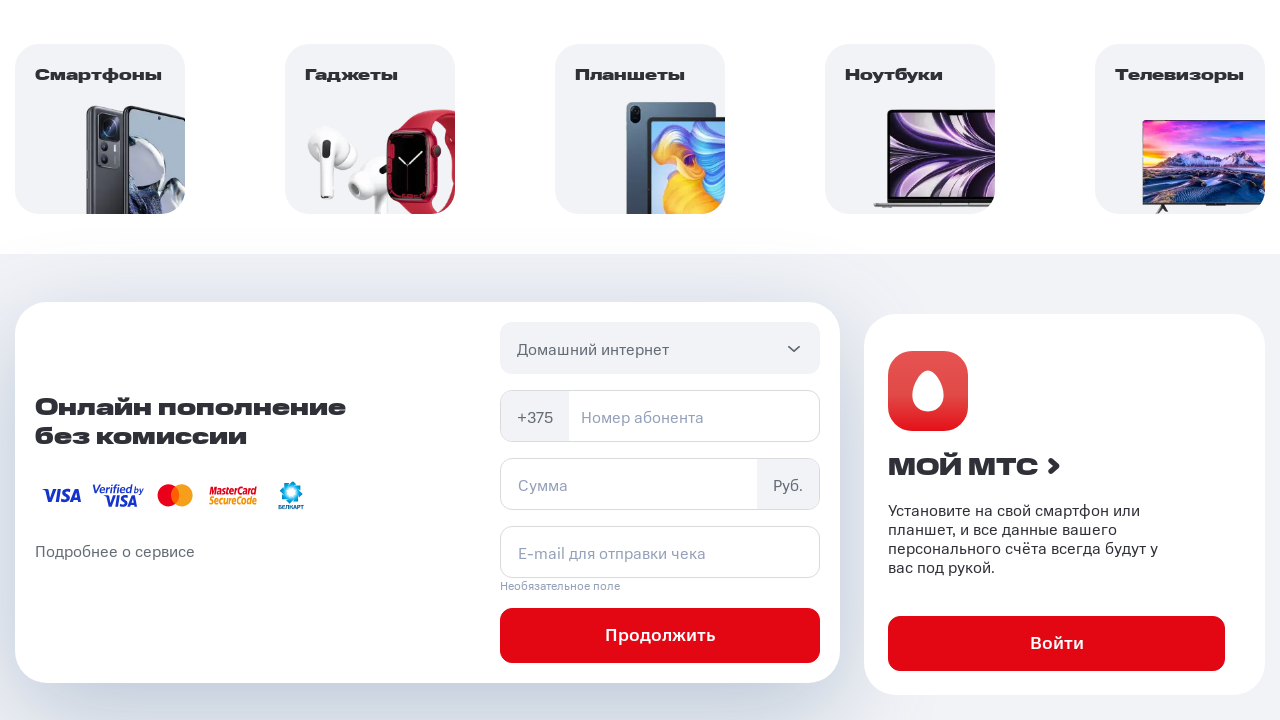